Tests explicit wait functionality by navigating to a dynamic loading example, clicking start, and waiting for a "Hello World!" element to appear after being dynamically rendered.

Starting URL: https://the-internet.herokuapp.com/

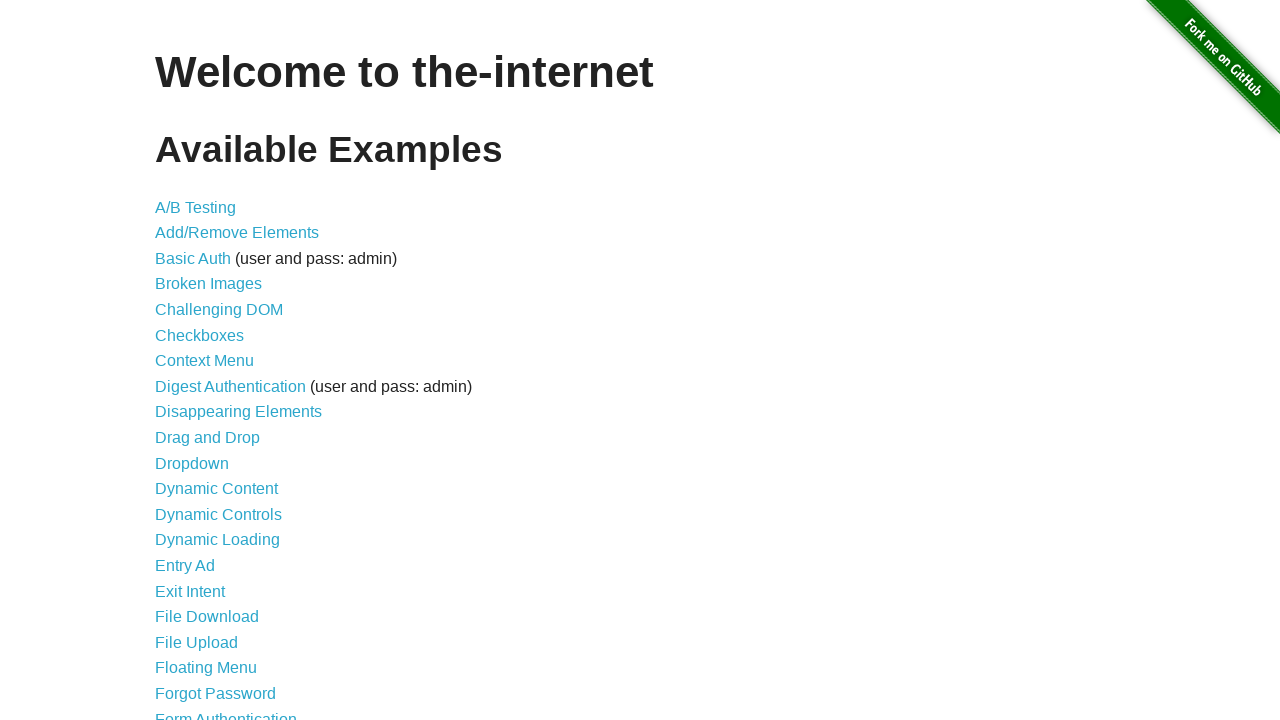

Clicked on Dynamic Loading link at (218, 540) on text=Dynamic Loading
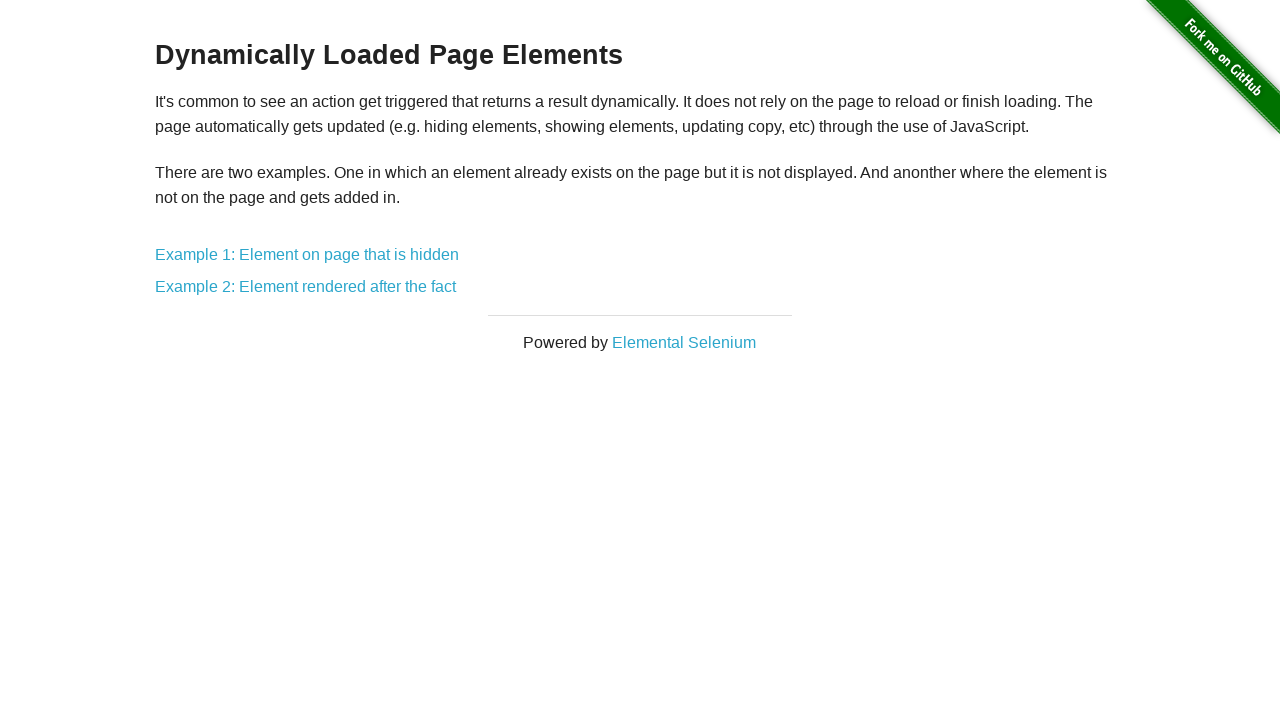

Clicked on Example 2: Element rendered after the fact link at (306, 287) on text=Example 2: Element rendered after the fact
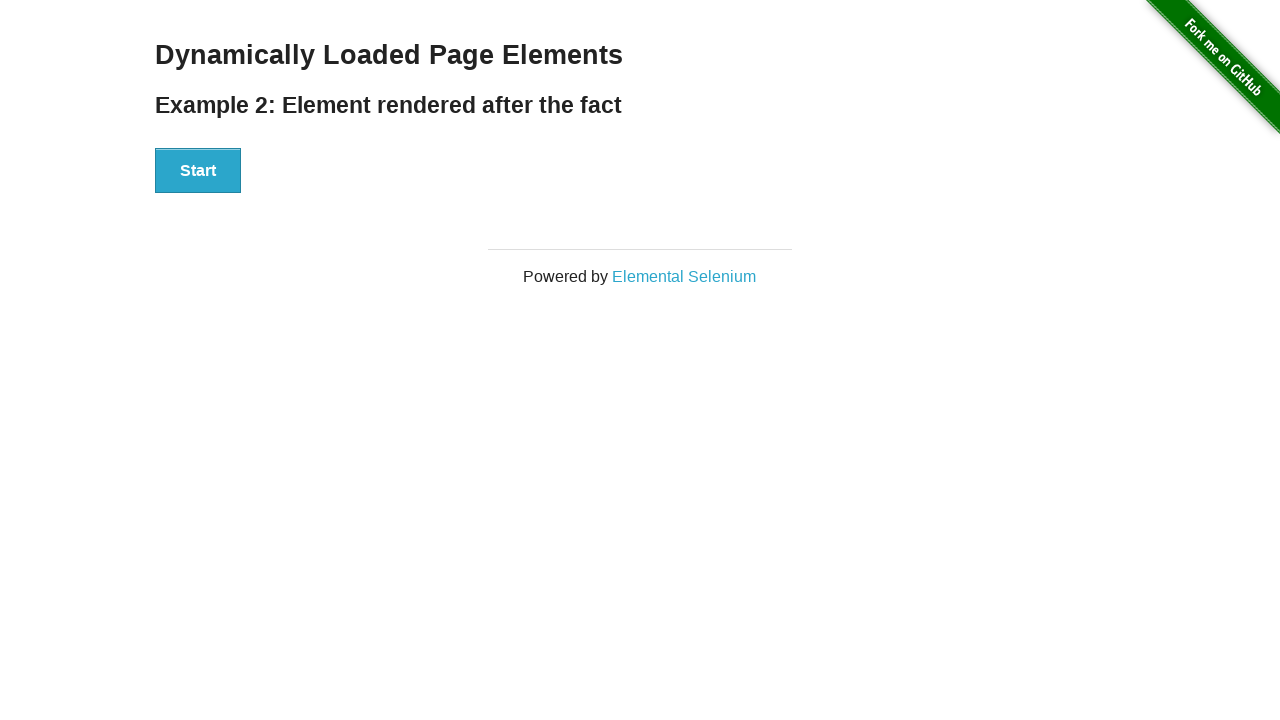

Clicked the Start button at (198, 171) on xpath=//button[text()='Start']
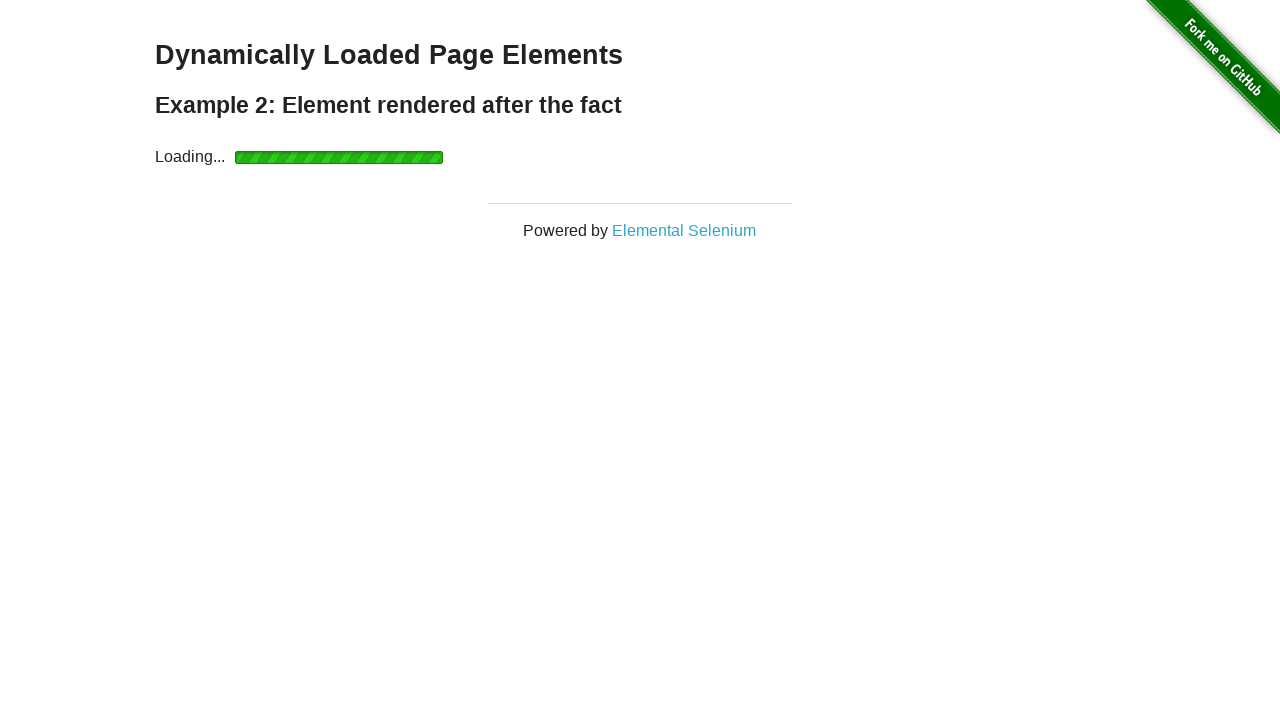

Waited for and confirmed 'Hello World!' element appeared after dynamic rendering
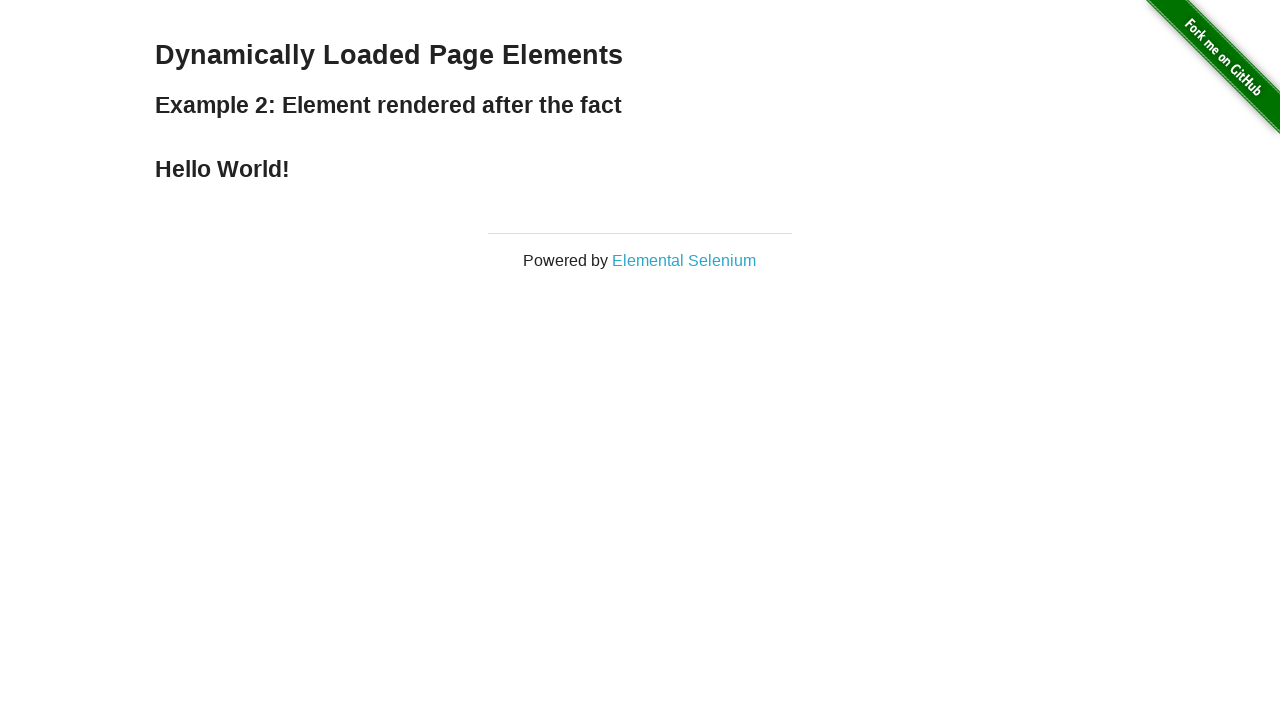

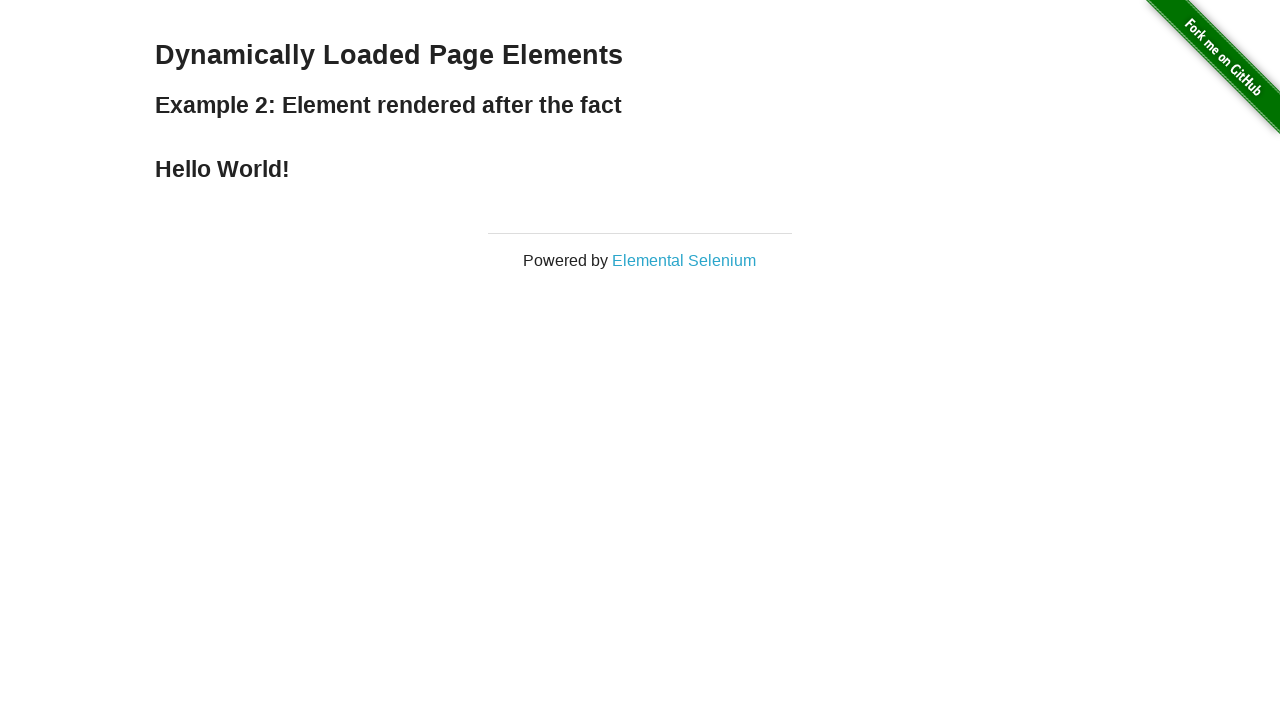